Tests navigating backwards through historical Mars weather data by repeatedly clicking the previous button

Starting URL: http://cab.inta-csic.es/rems/es/

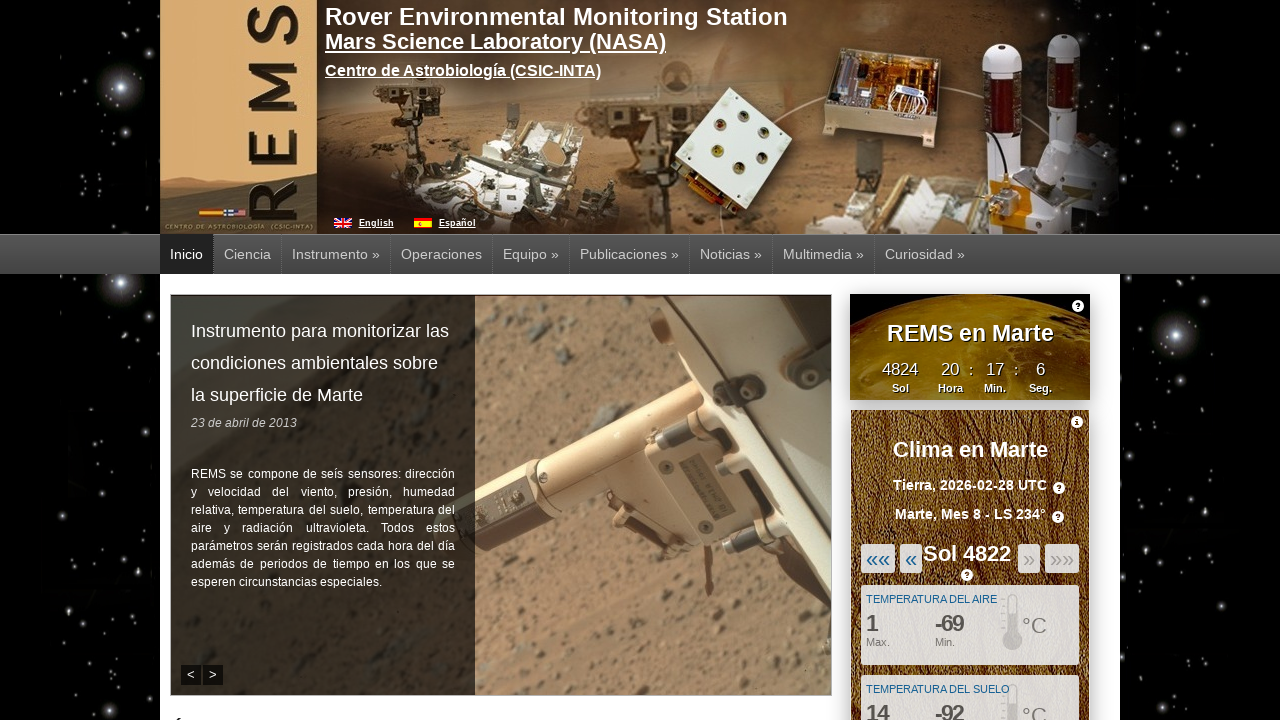

Main weather slide loaded and visible
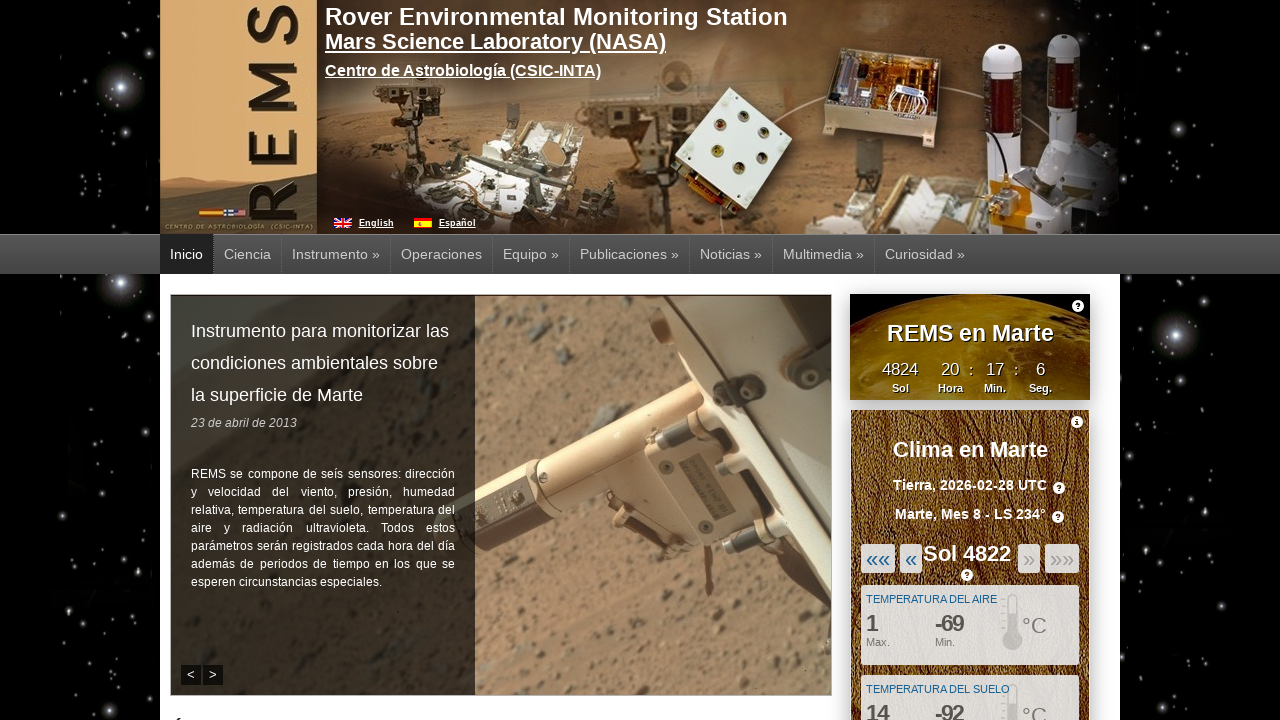

Clicked previous button to navigate backwards through historical weather data (iteration 1/10) at (911, 558) on #mw-previous
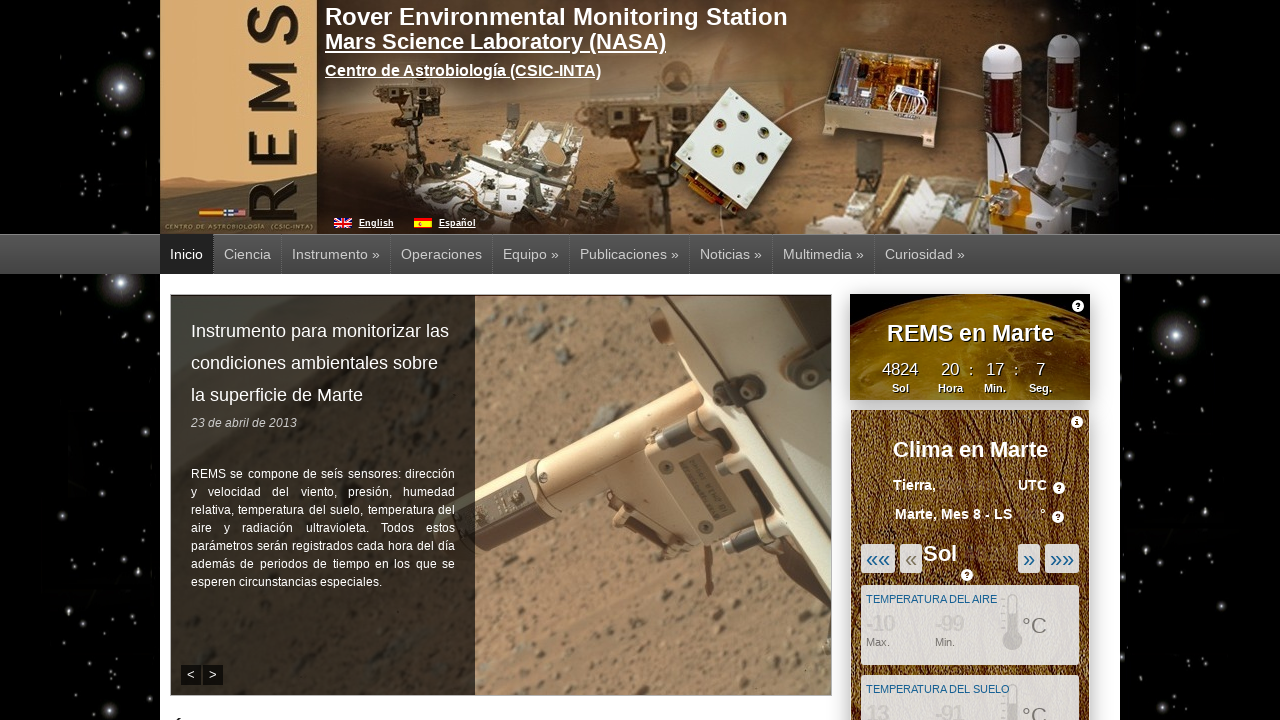

Waited 1 second for slide transition
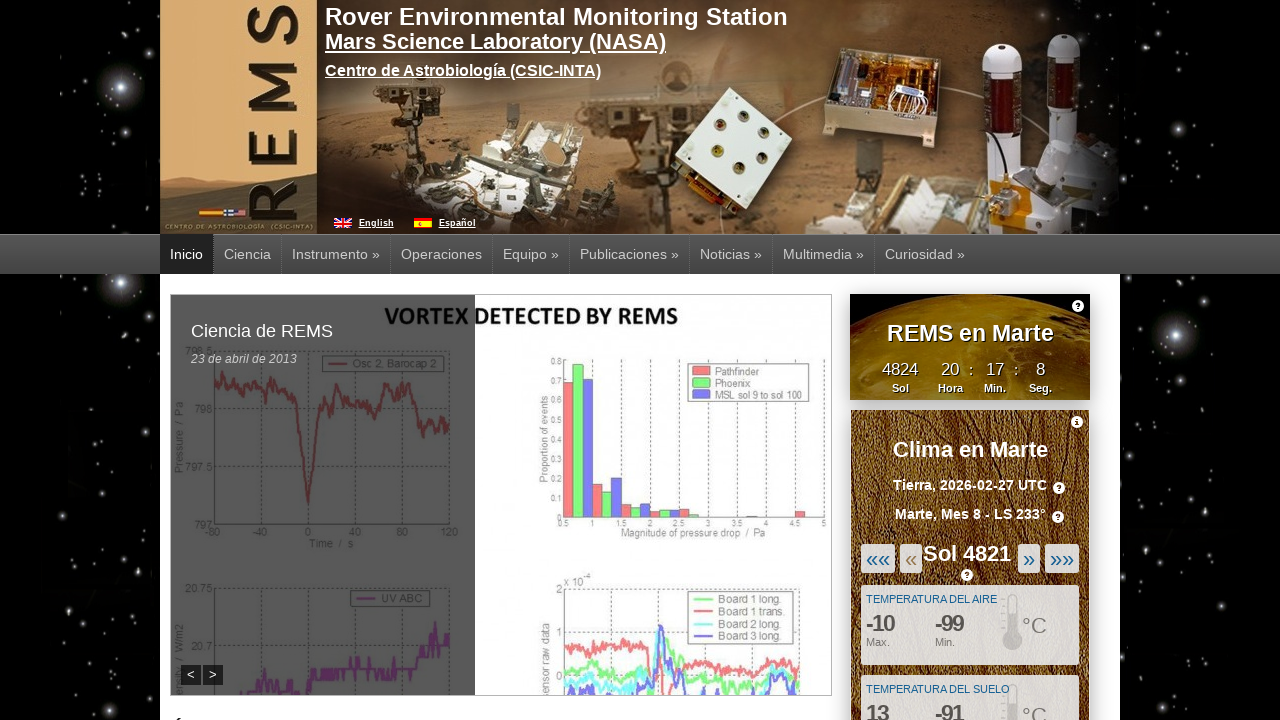

Verified main weather slide remains visible after navigation (iteration 1/10)
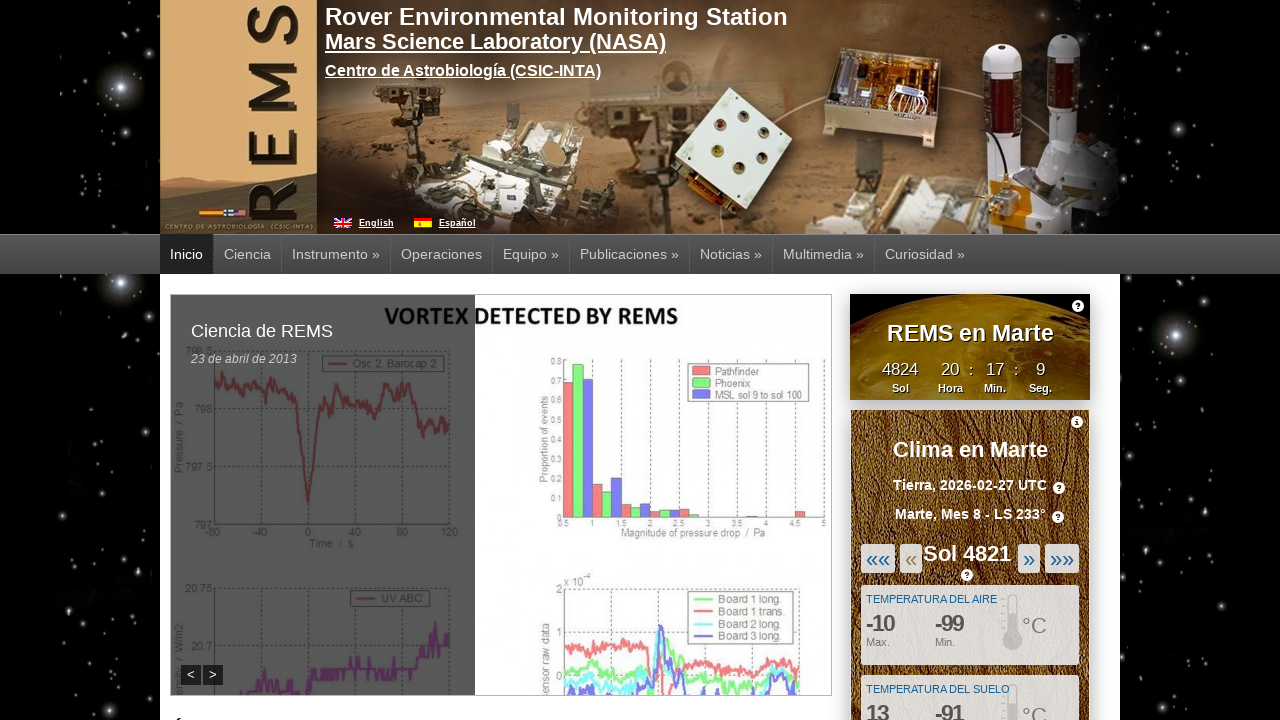

Clicked previous button to navigate backwards through historical weather data (iteration 2/10) at (911, 558) on #mw-previous
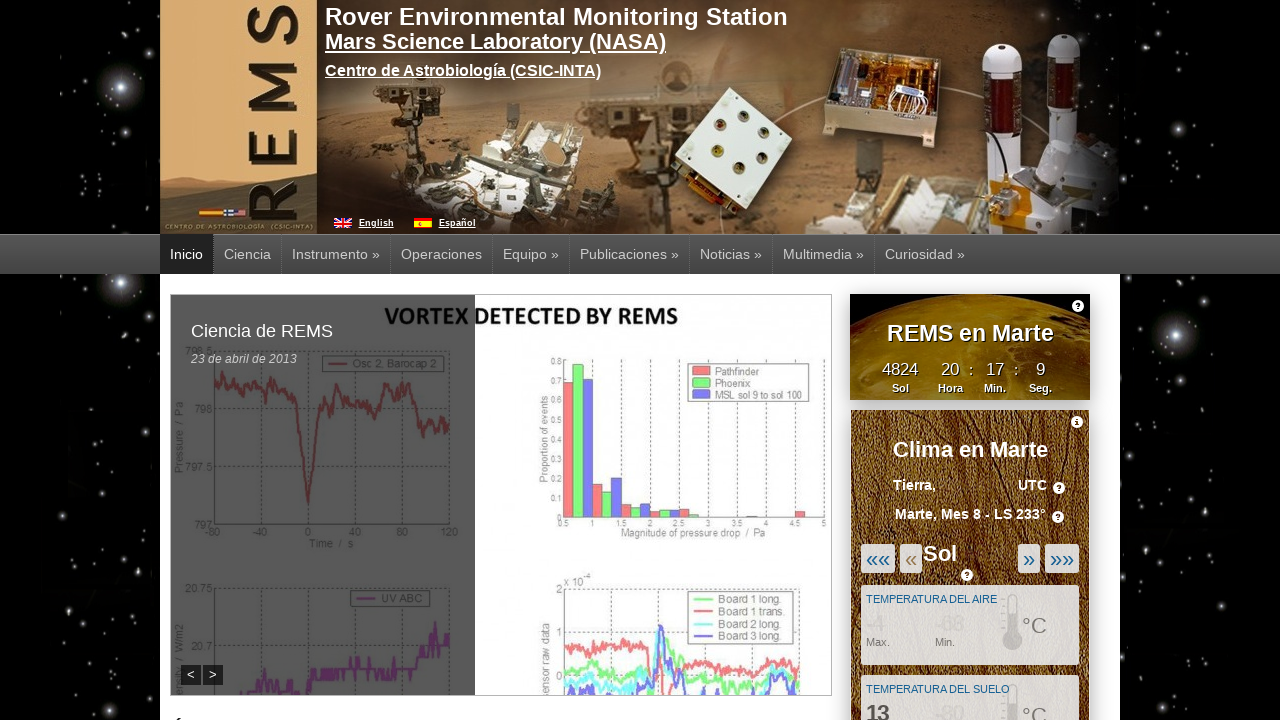

Waited 1 second for slide transition
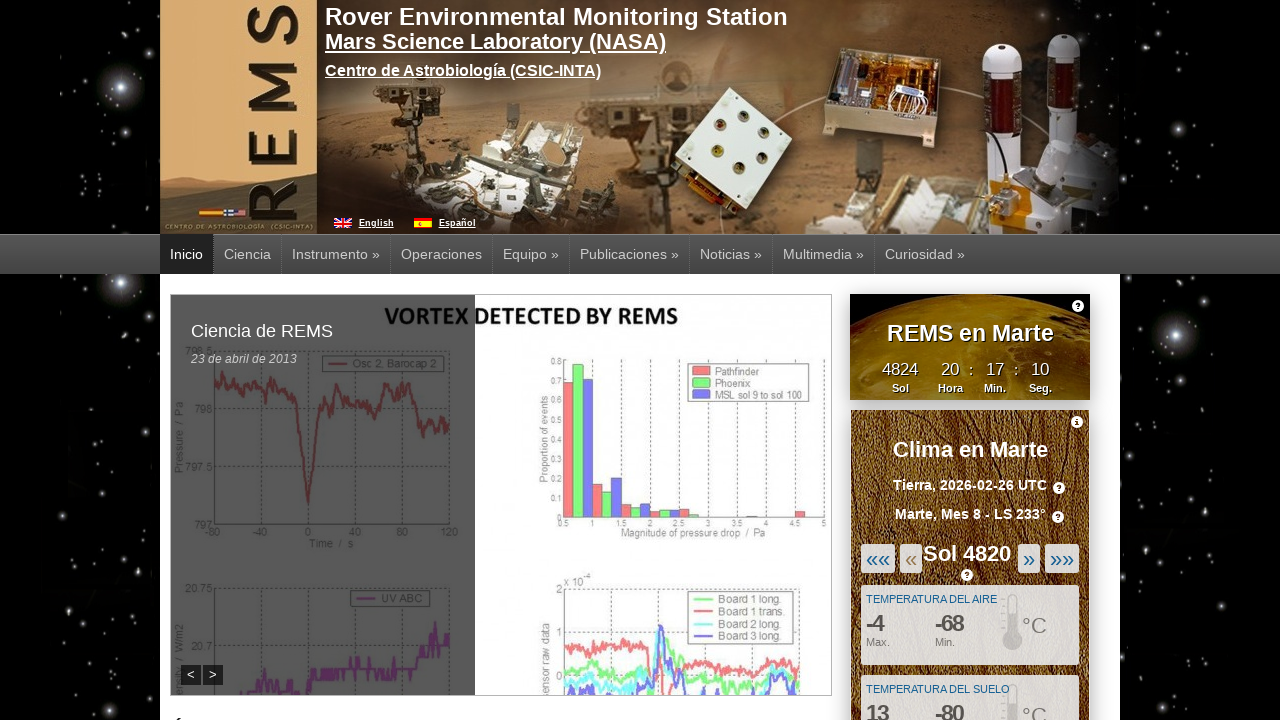

Verified main weather slide remains visible after navigation (iteration 2/10)
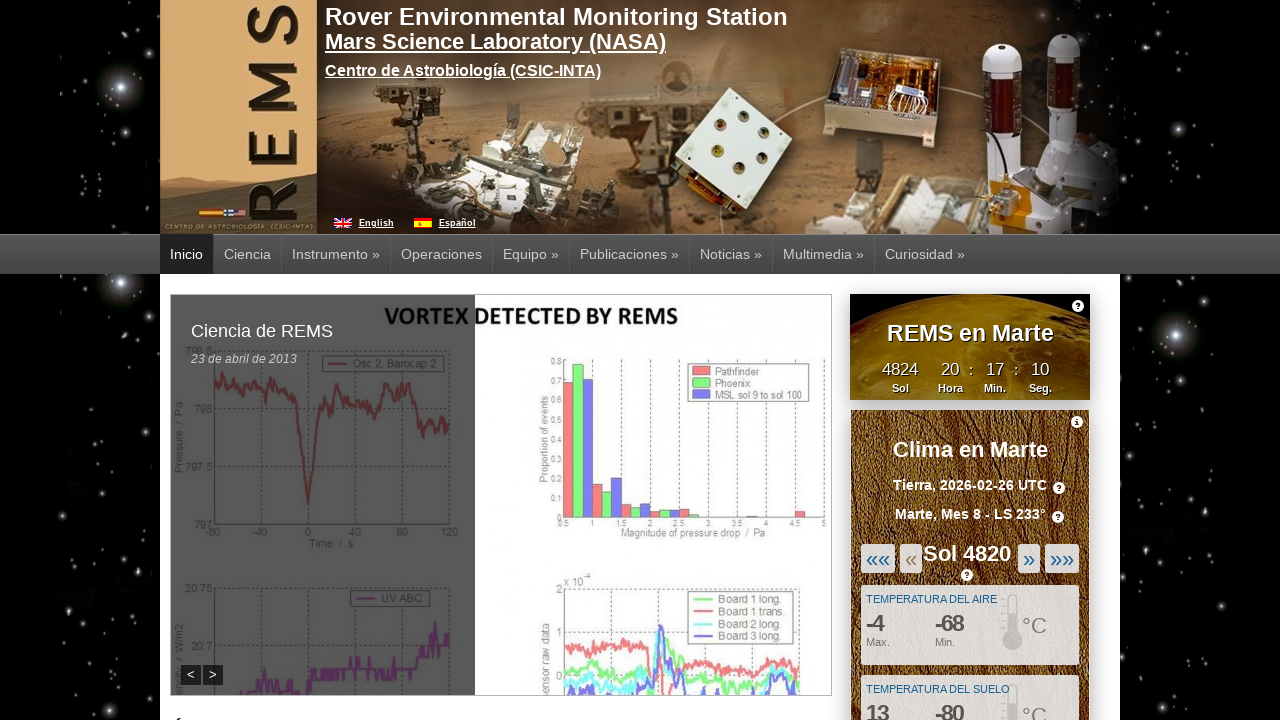

Clicked previous button to navigate backwards through historical weather data (iteration 3/10) at (911, 558) on #mw-previous
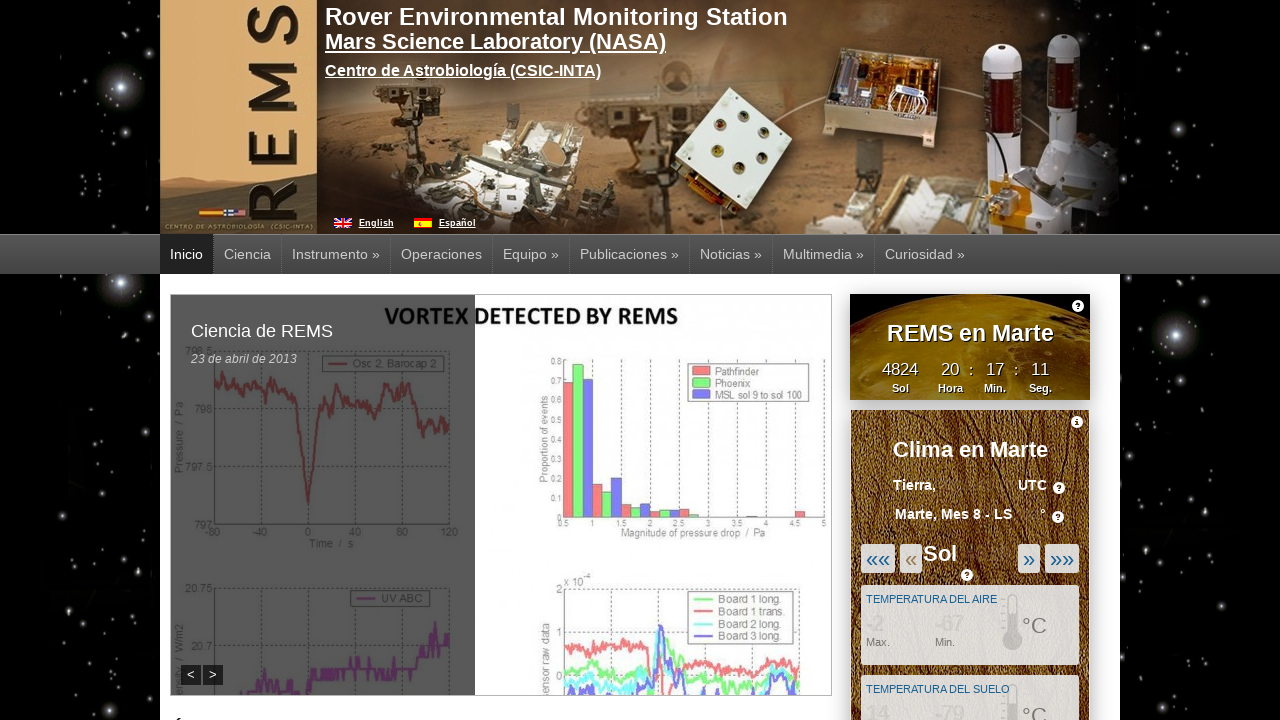

Waited 1 second for slide transition
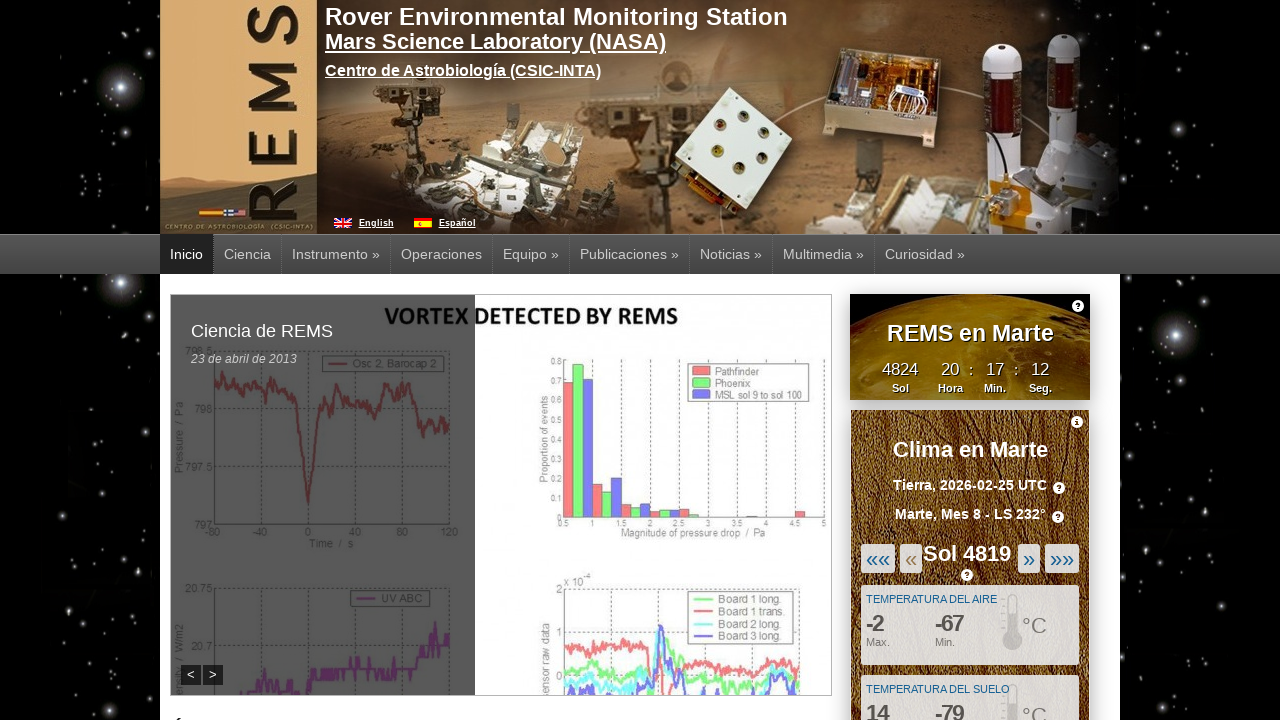

Verified main weather slide remains visible after navigation (iteration 3/10)
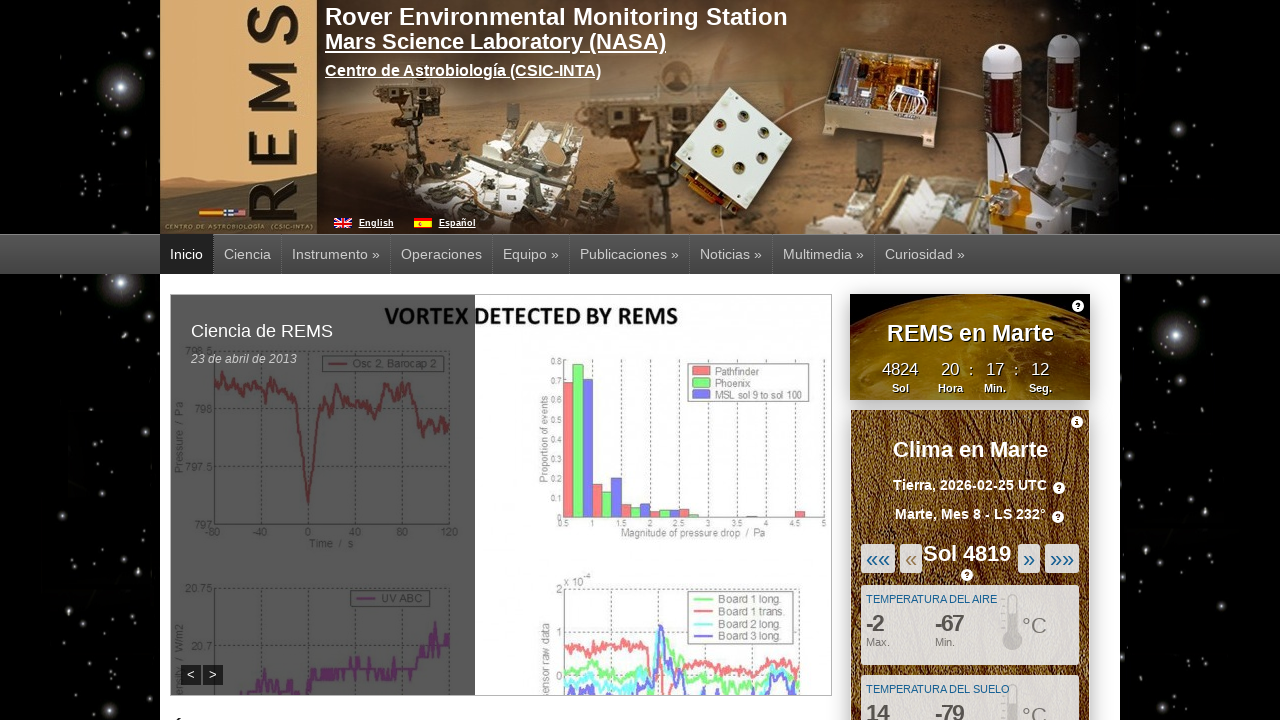

Clicked previous button to navigate backwards through historical weather data (iteration 4/10) at (911, 558) on #mw-previous
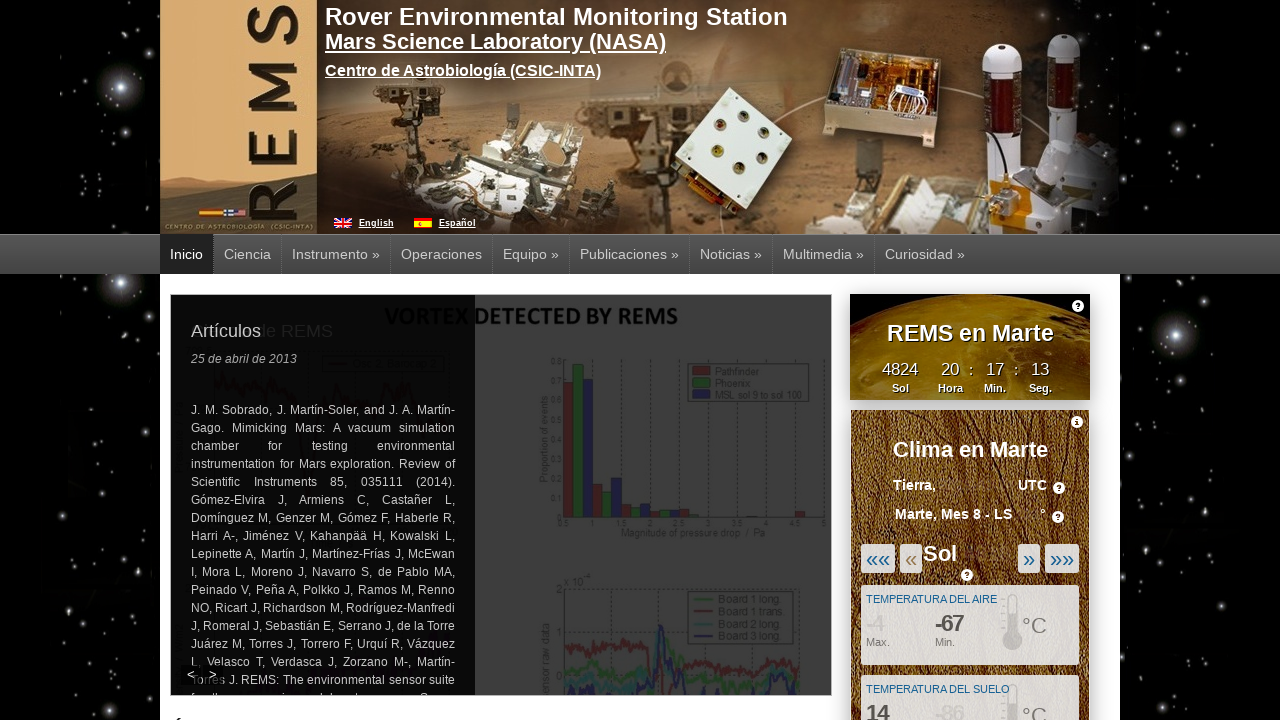

Waited 1 second for slide transition
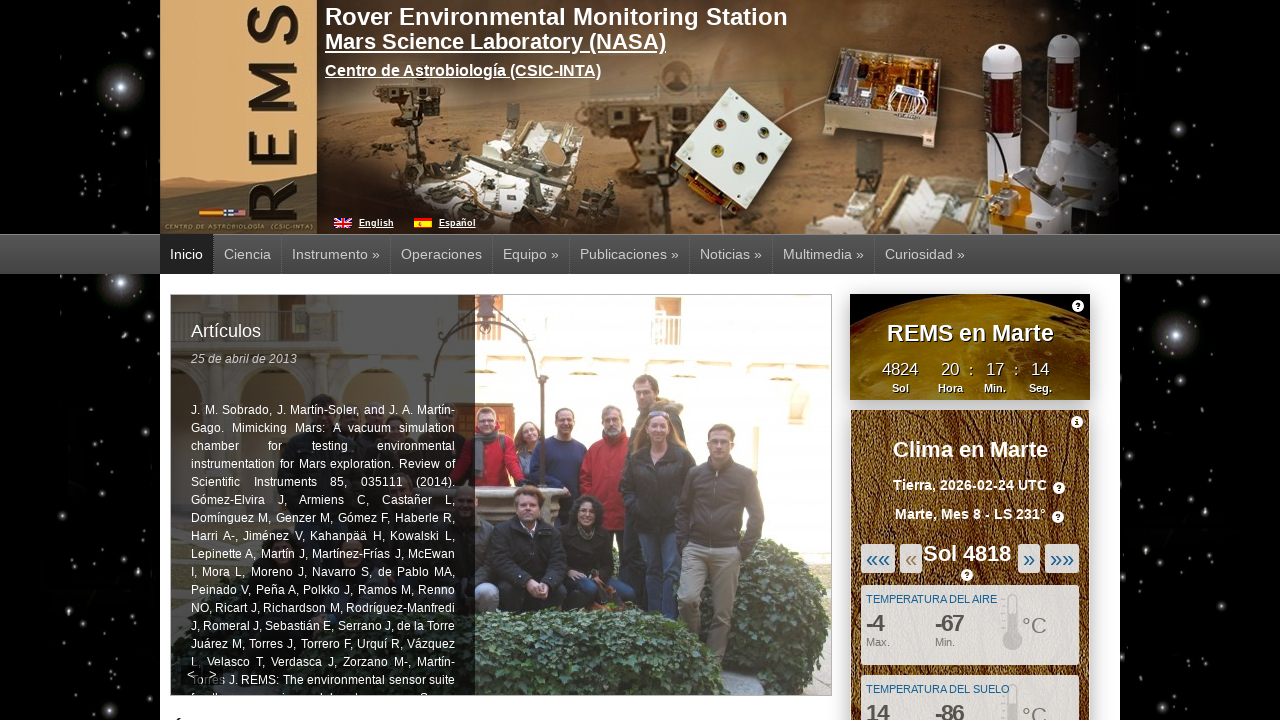

Verified main weather slide remains visible after navigation (iteration 4/10)
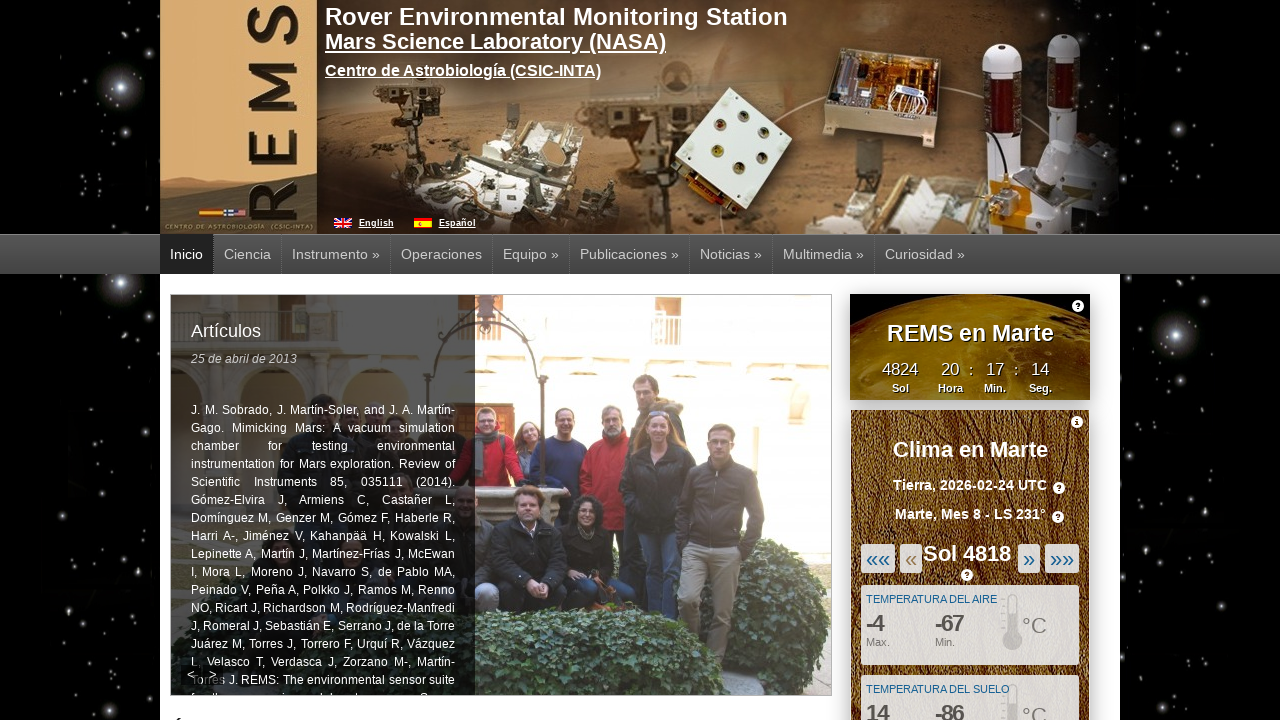

Clicked previous button to navigate backwards through historical weather data (iteration 5/10) at (911, 558) on #mw-previous
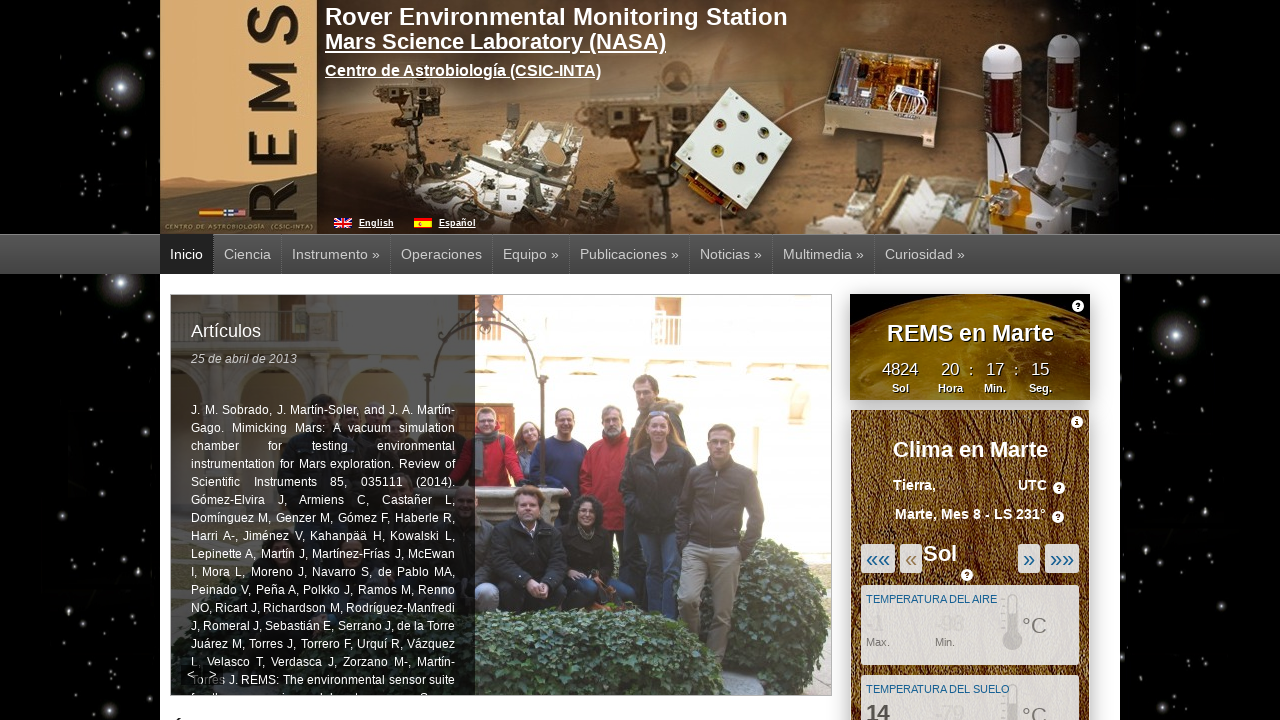

Waited 1 second for slide transition
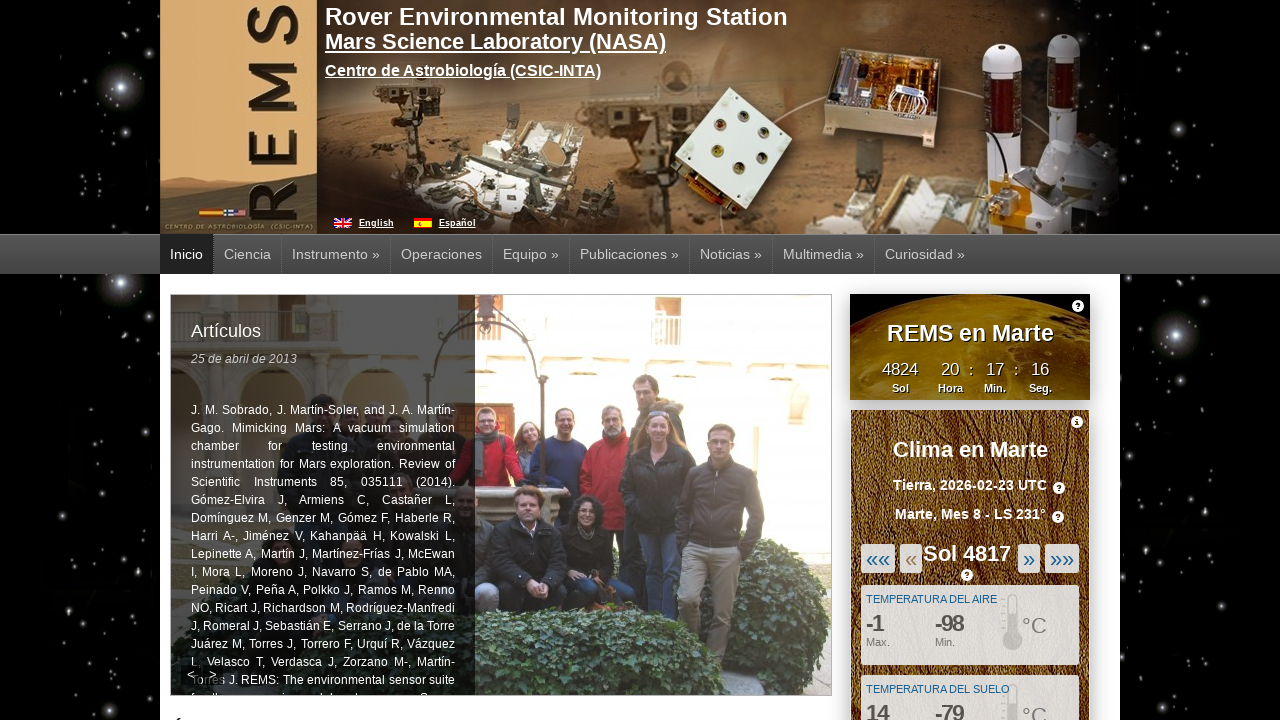

Verified main weather slide remains visible after navigation (iteration 5/10)
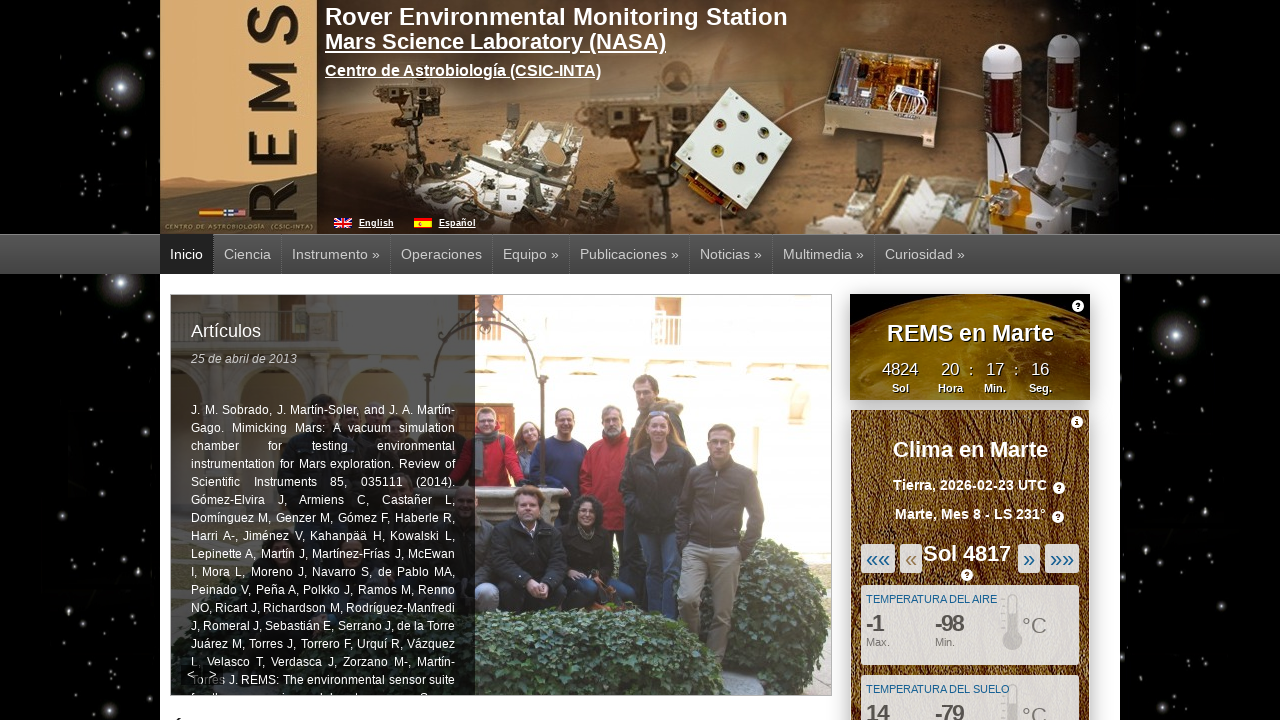

Clicked previous button to navigate backwards through historical weather data (iteration 6/10) at (911, 558) on #mw-previous
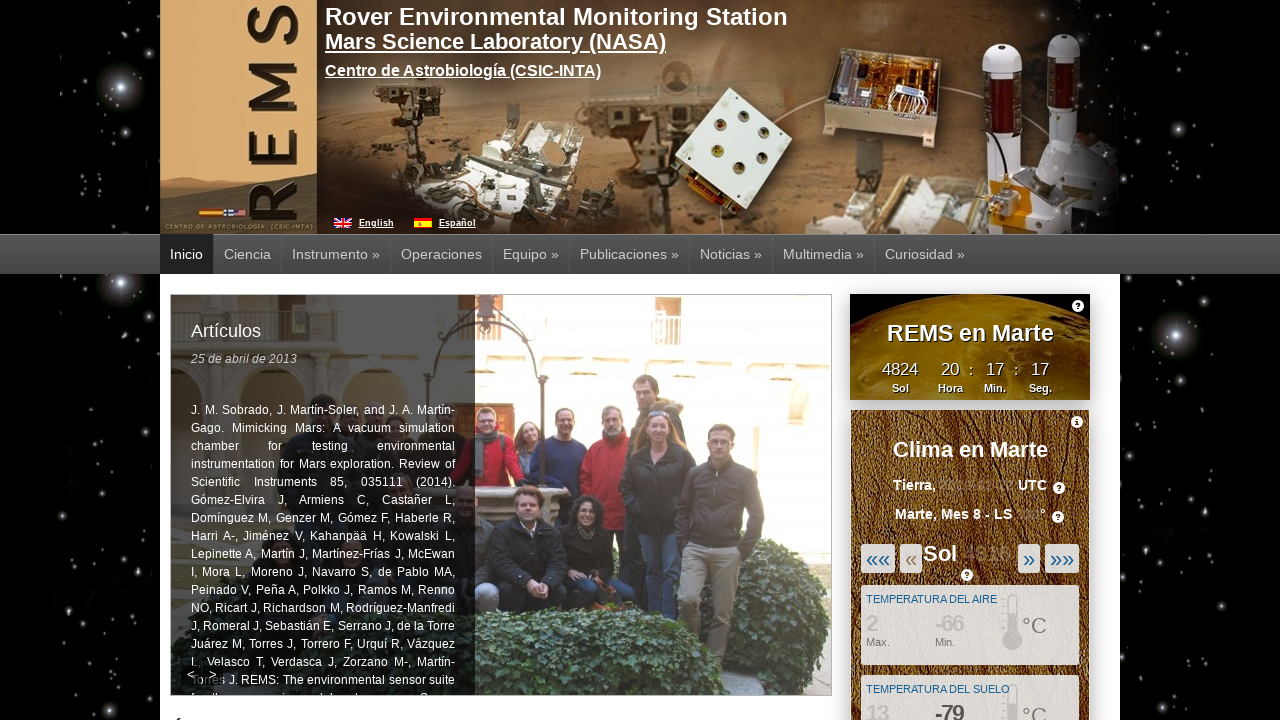

Waited 1 second for slide transition
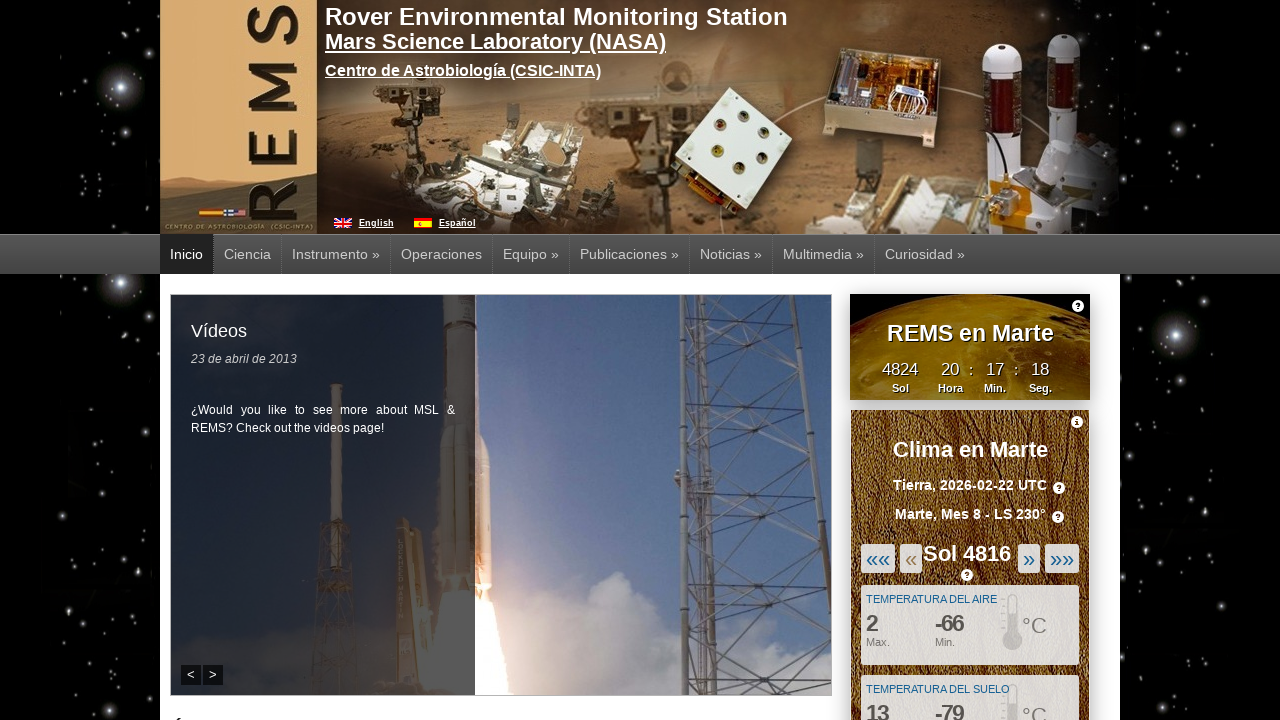

Verified main weather slide remains visible after navigation (iteration 6/10)
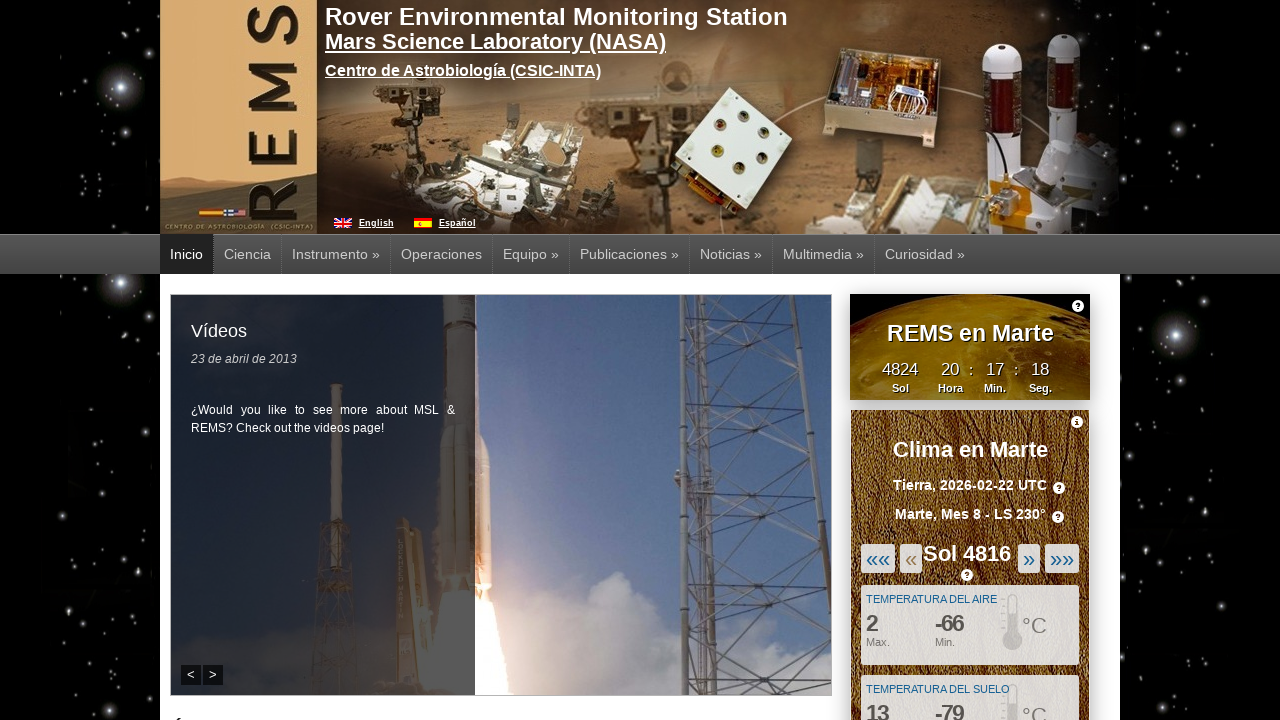

Clicked previous button to navigate backwards through historical weather data (iteration 7/10) at (911, 558) on #mw-previous
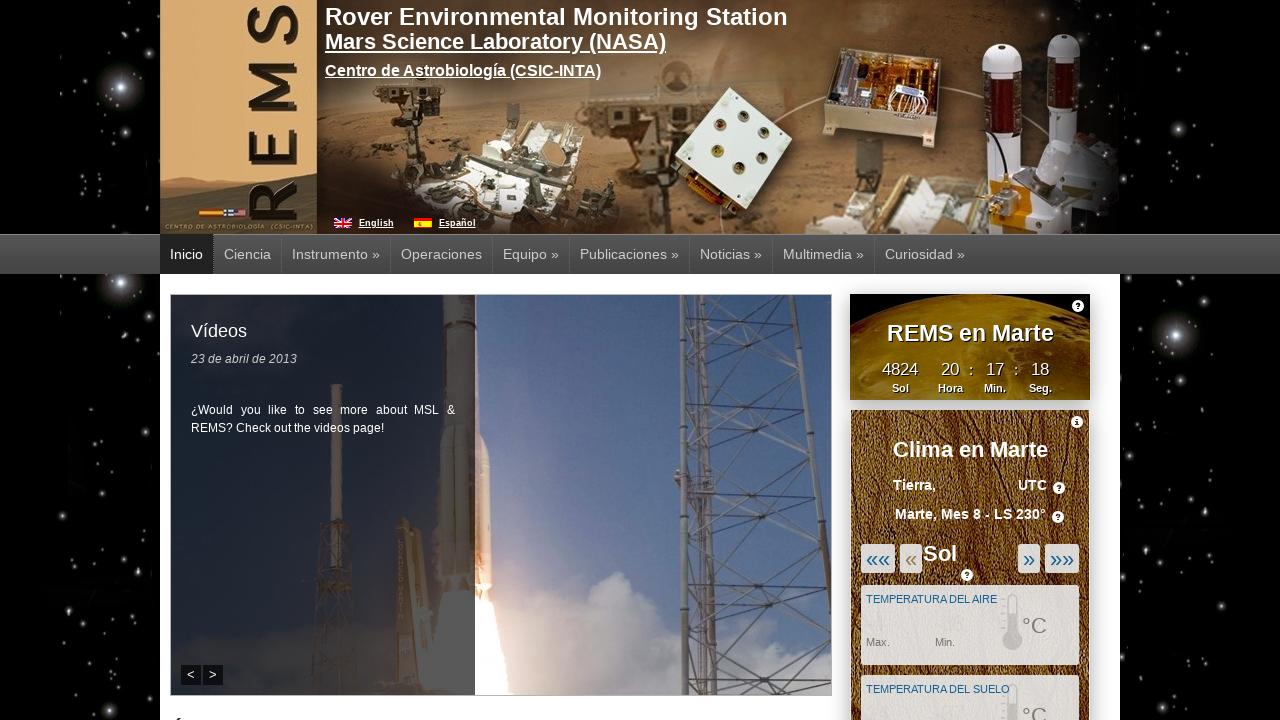

Waited 1 second for slide transition
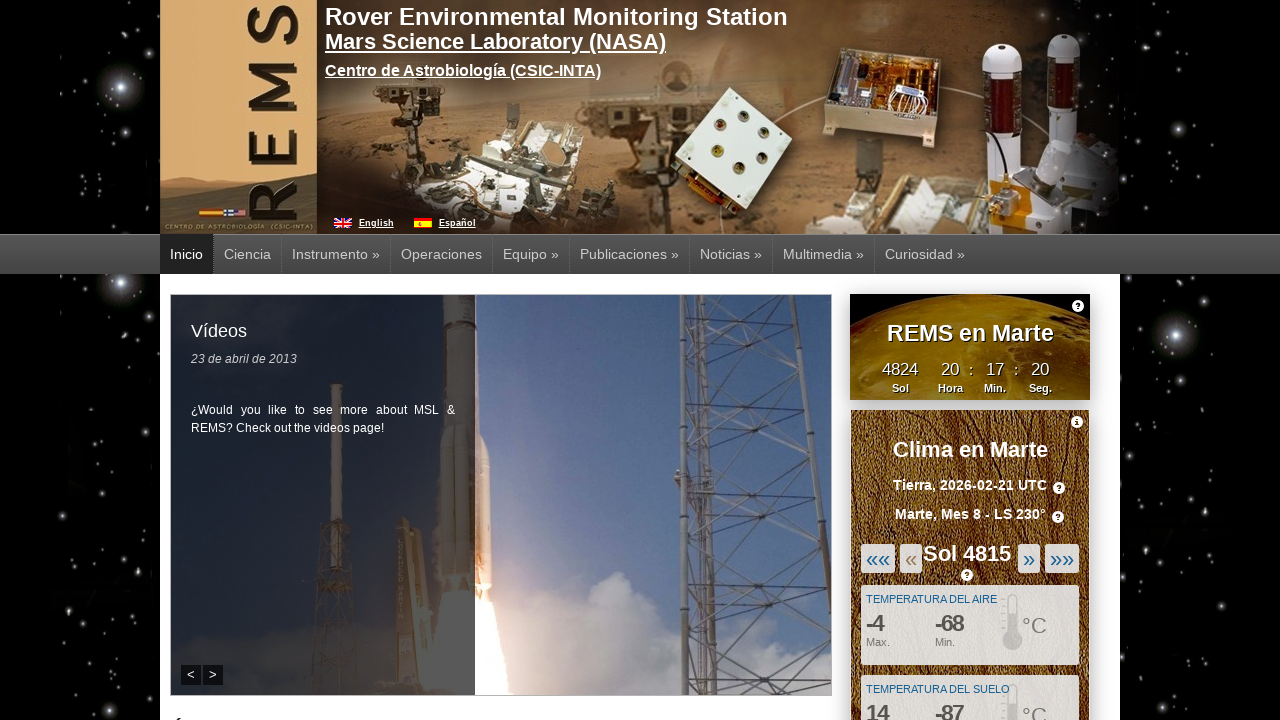

Verified main weather slide remains visible after navigation (iteration 7/10)
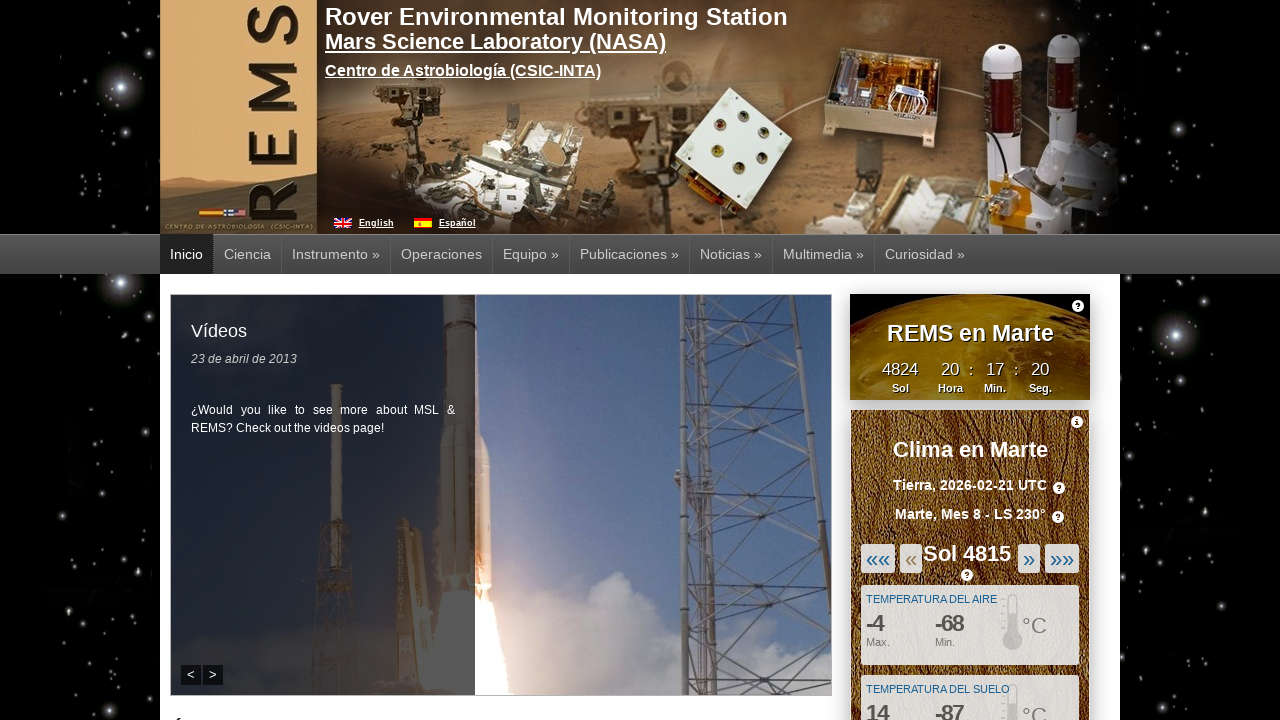

Clicked previous button to navigate backwards through historical weather data (iteration 8/10) at (911, 558) on #mw-previous
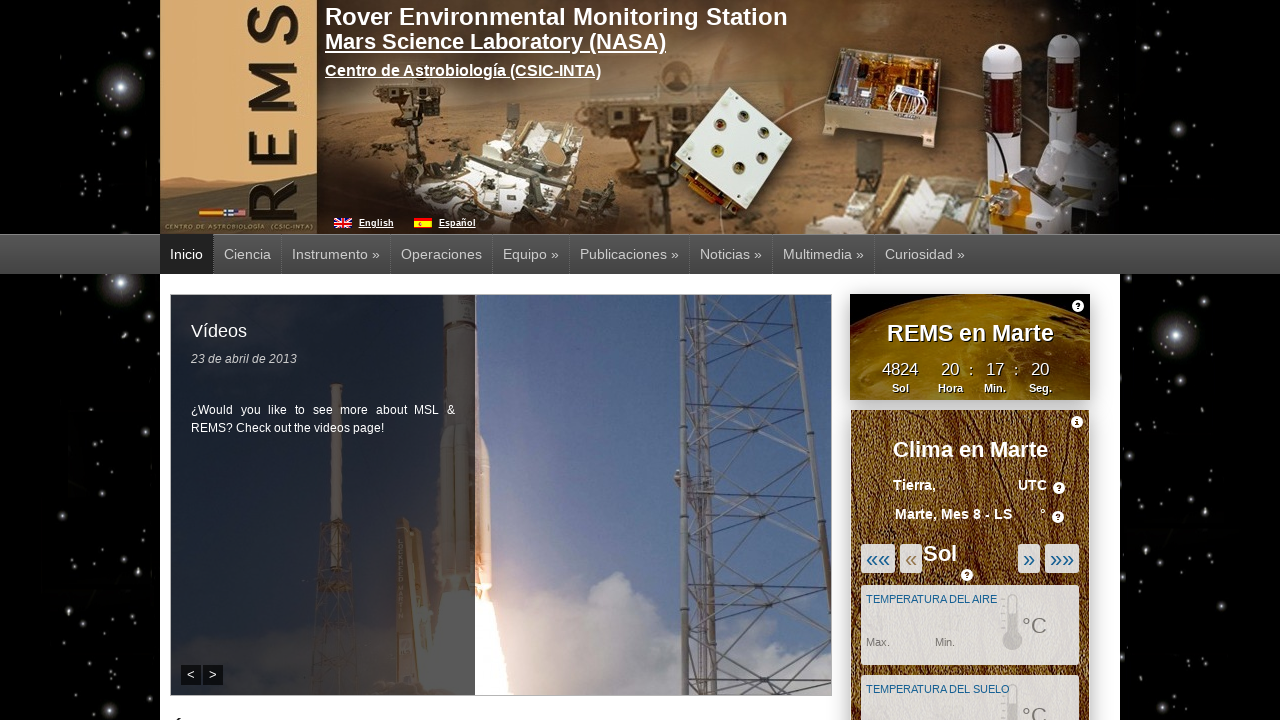

Waited 1 second for slide transition
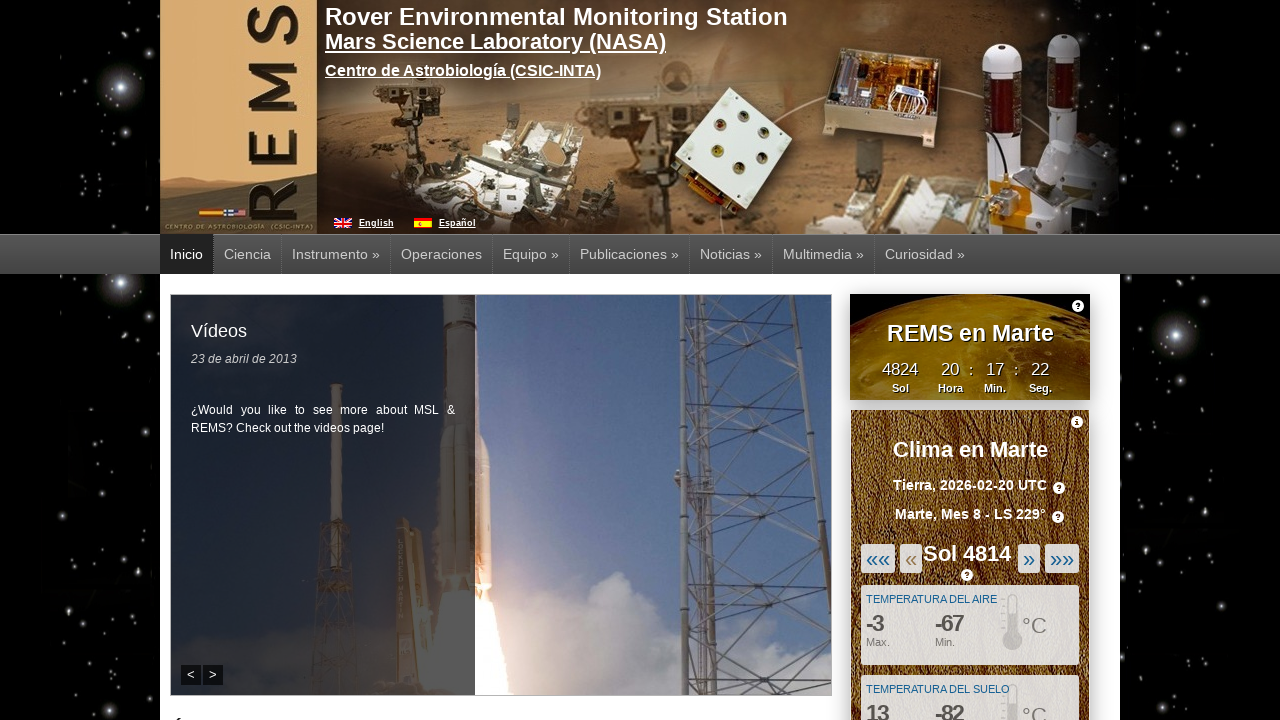

Verified main weather slide remains visible after navigation (iteration 8/10)
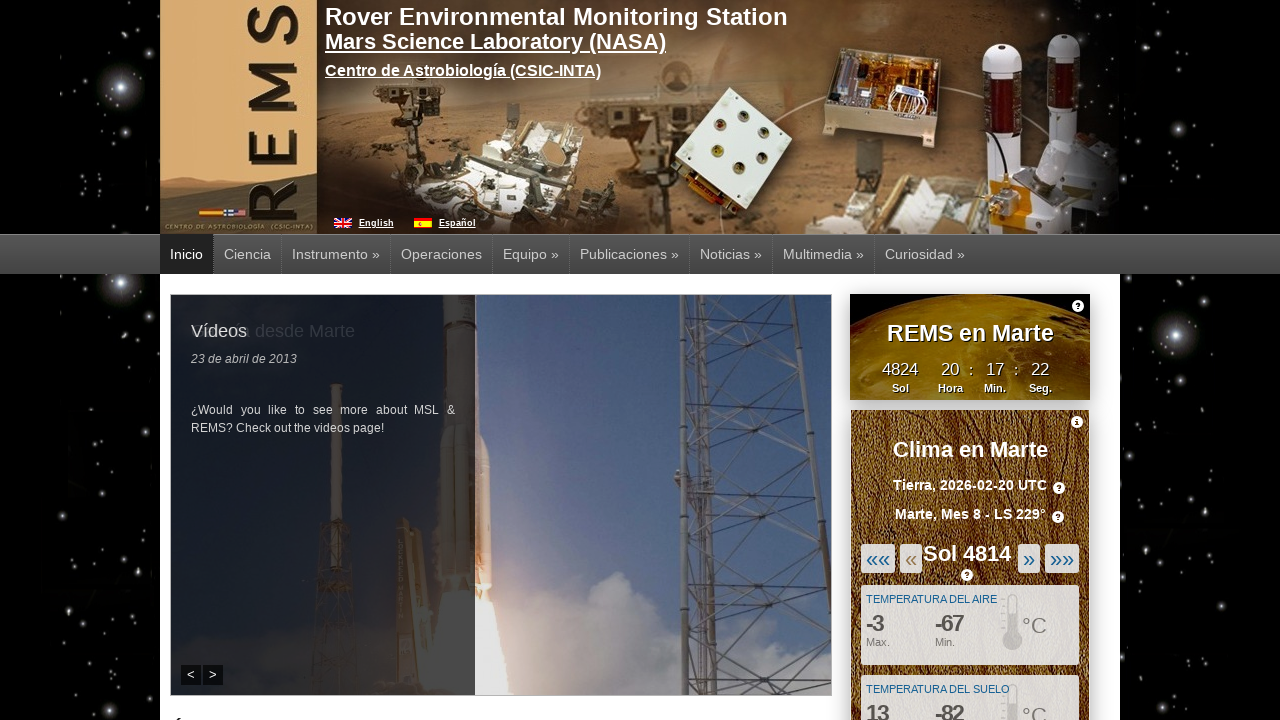

Clicked previous button to navigate backwards through historical weather data (iteration 9/10) at (911, 558) on #mw-previous
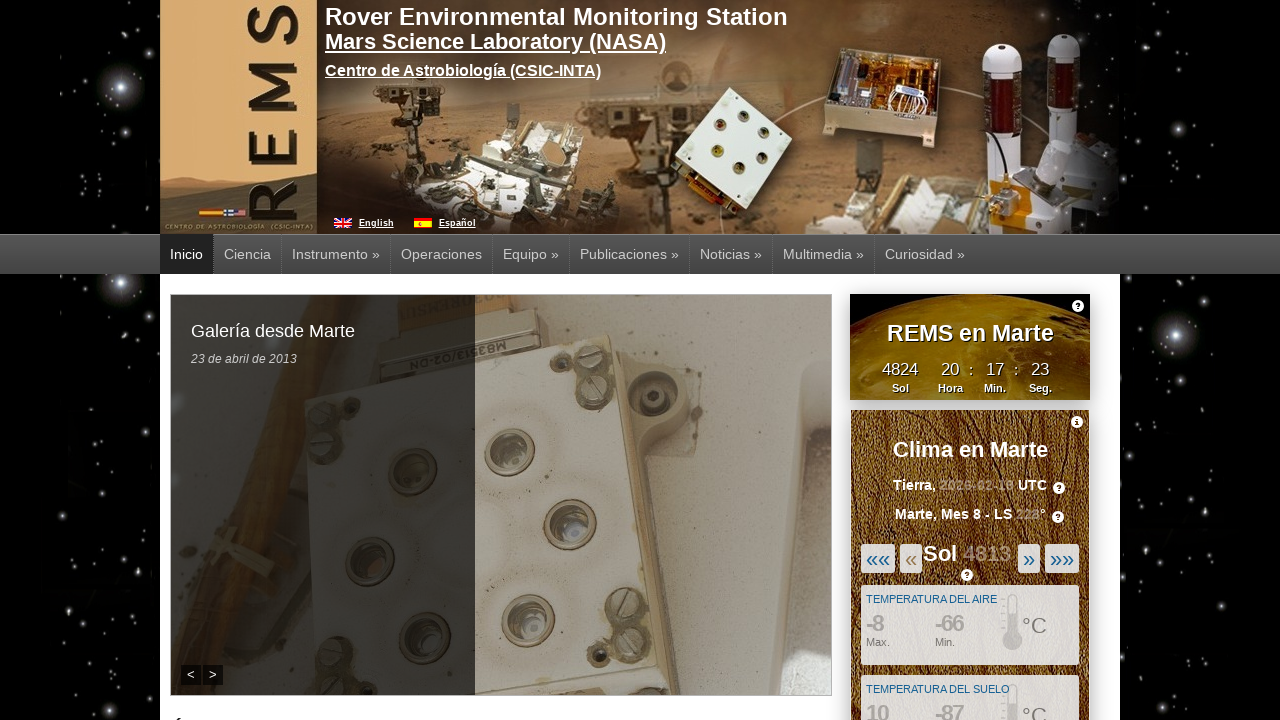

Waited 1 second for slide transition
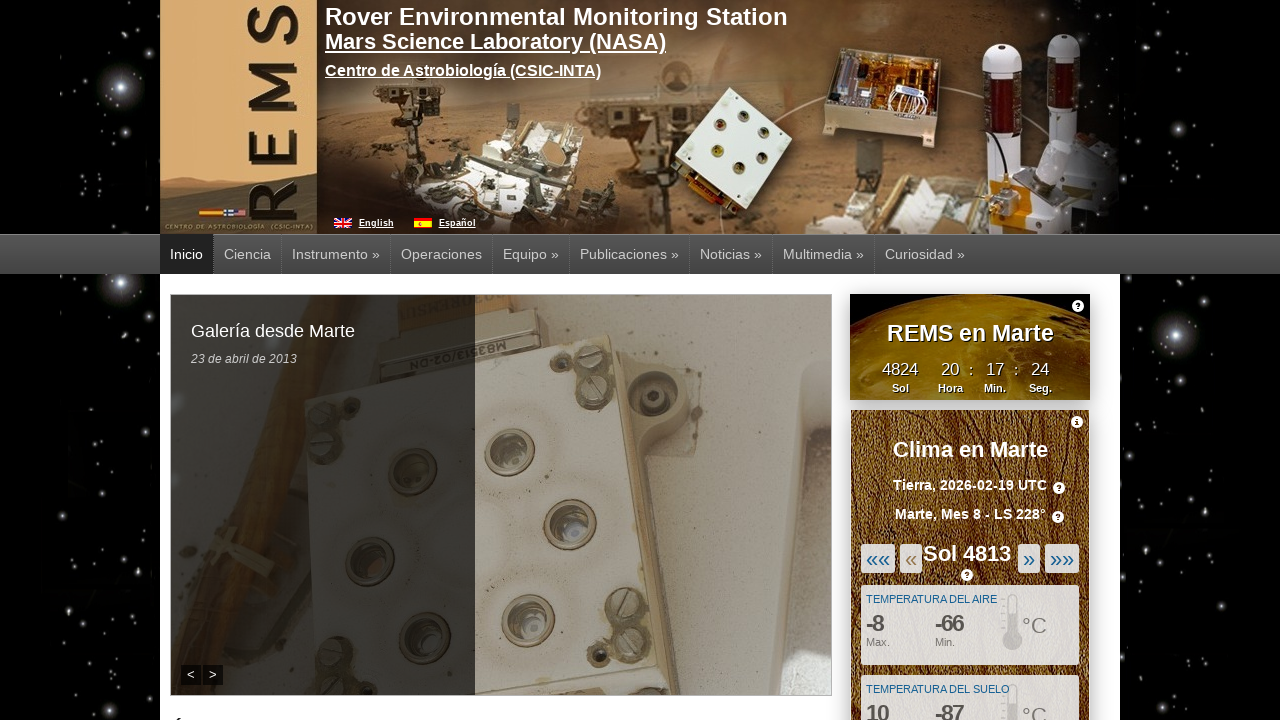

Verified main weather slide remains visible after navigation (iteration 9/10)
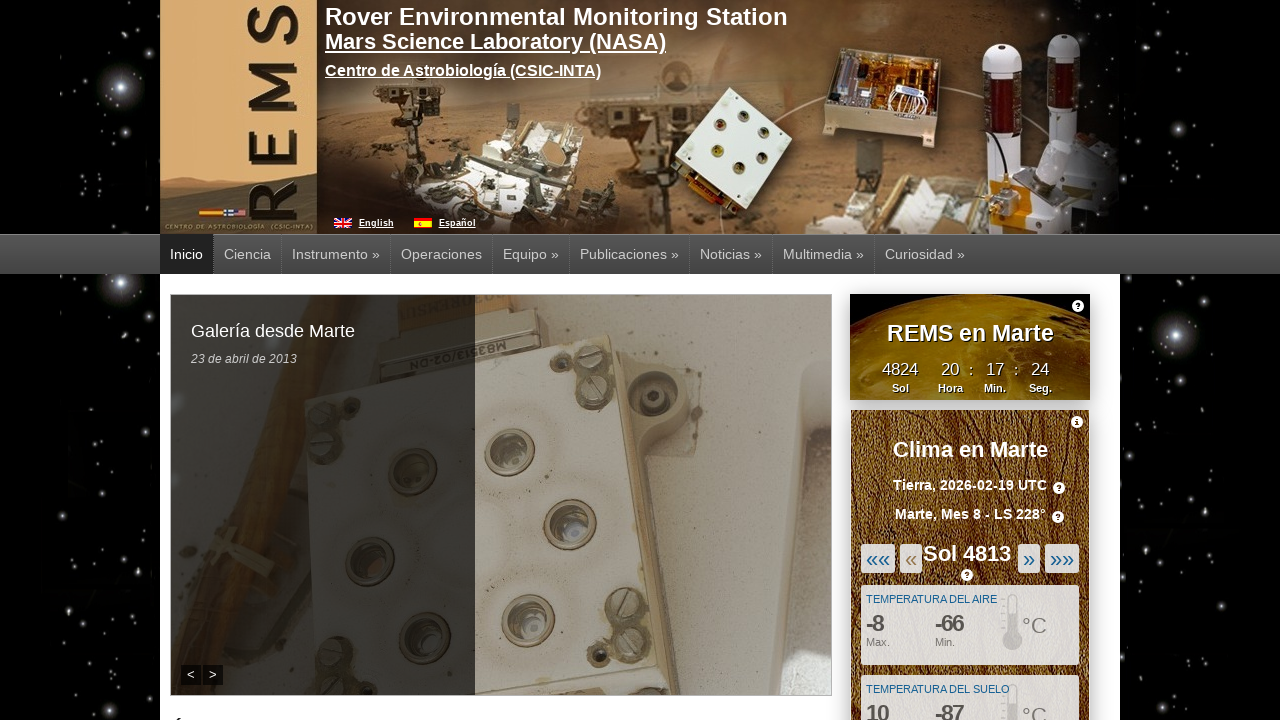

Clicked previous button to navigate backwards through historical weather data (iteration 10/10) at (911, 558) on #mw-previous
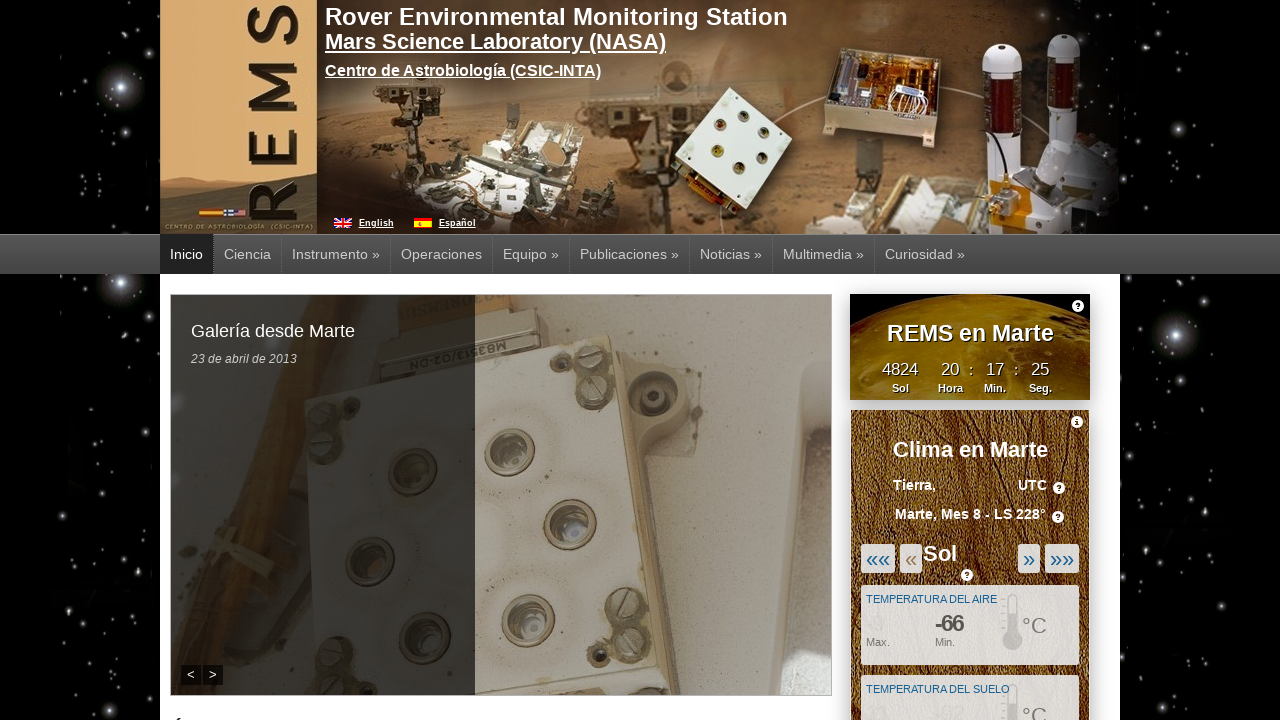

Waited 1 second for slide transition
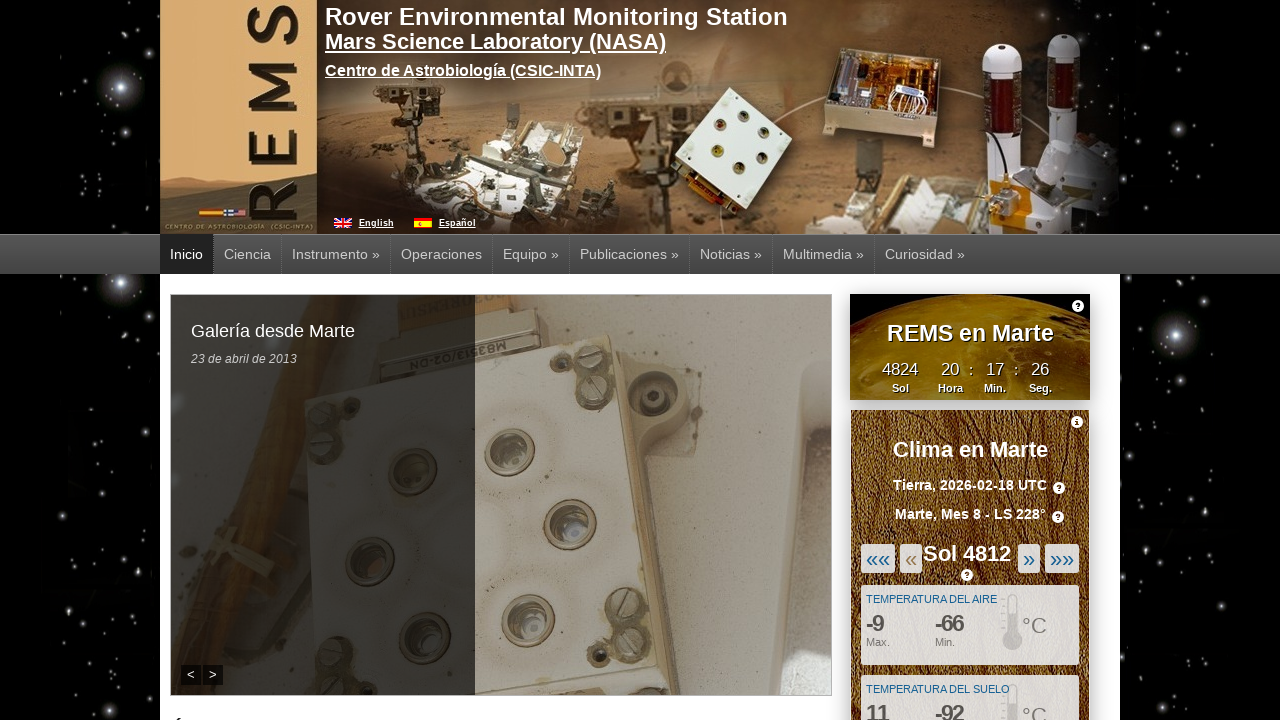

Verified main weather slide remains visible after navigation (iteration 10/10)
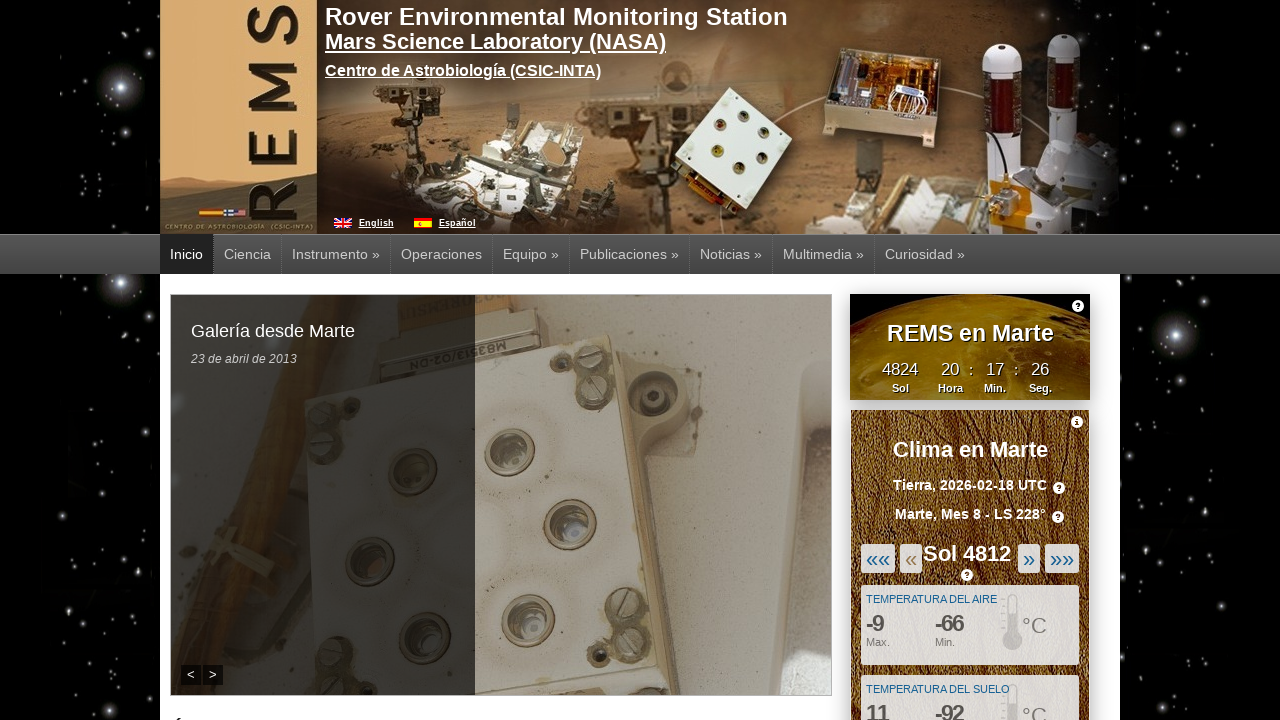

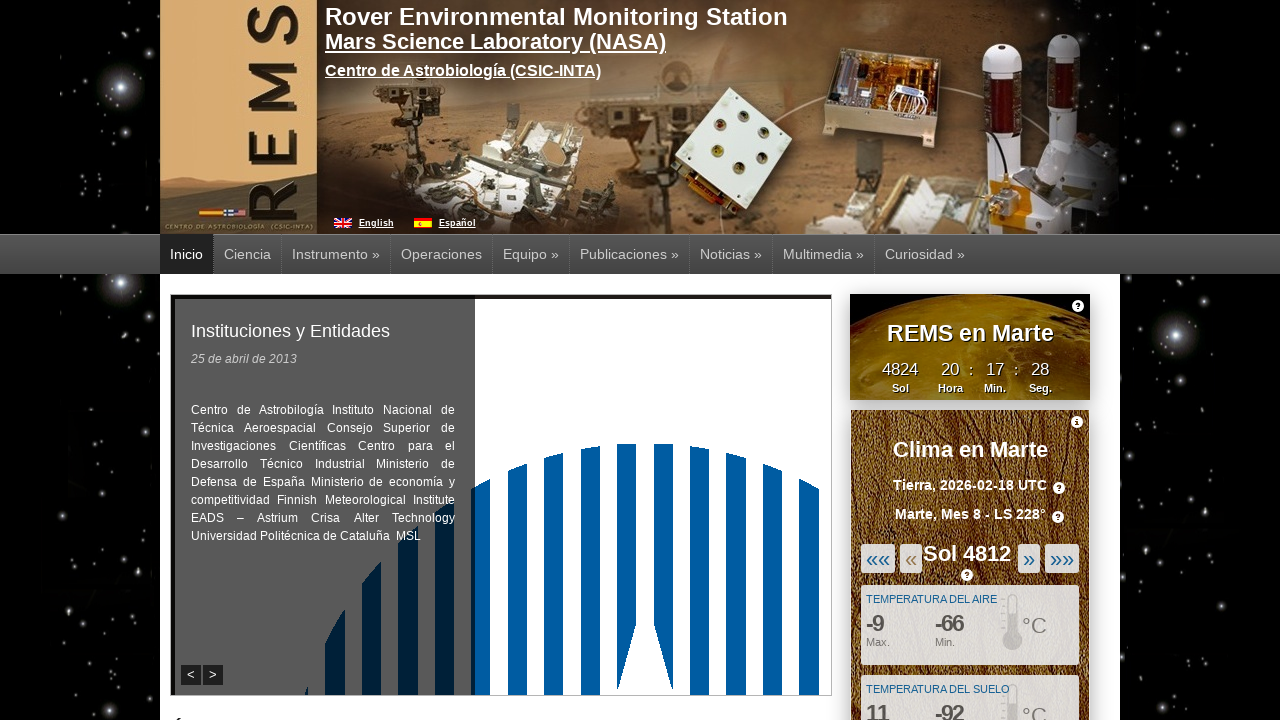